Tests the toggle-all functionality to mark all todos as completed and then active

Starting URL: https://todomvc.com/examples/react/dist/

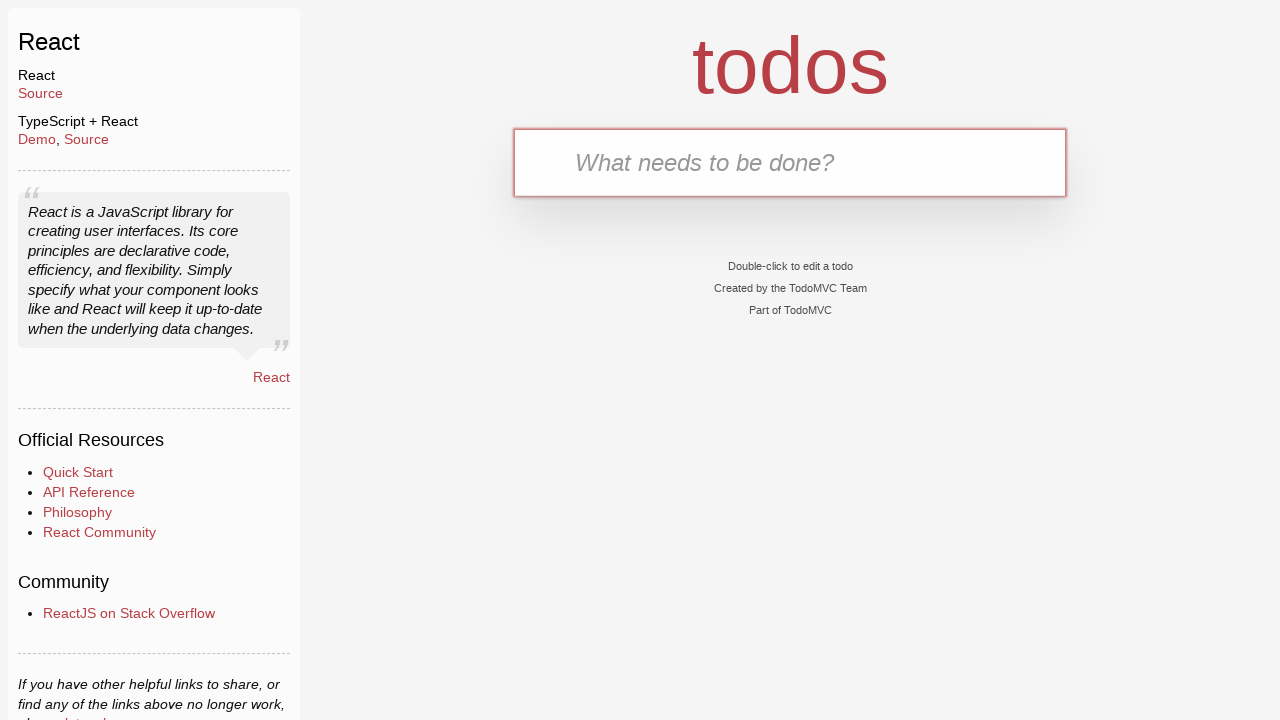

Waited for new-todo input field to load
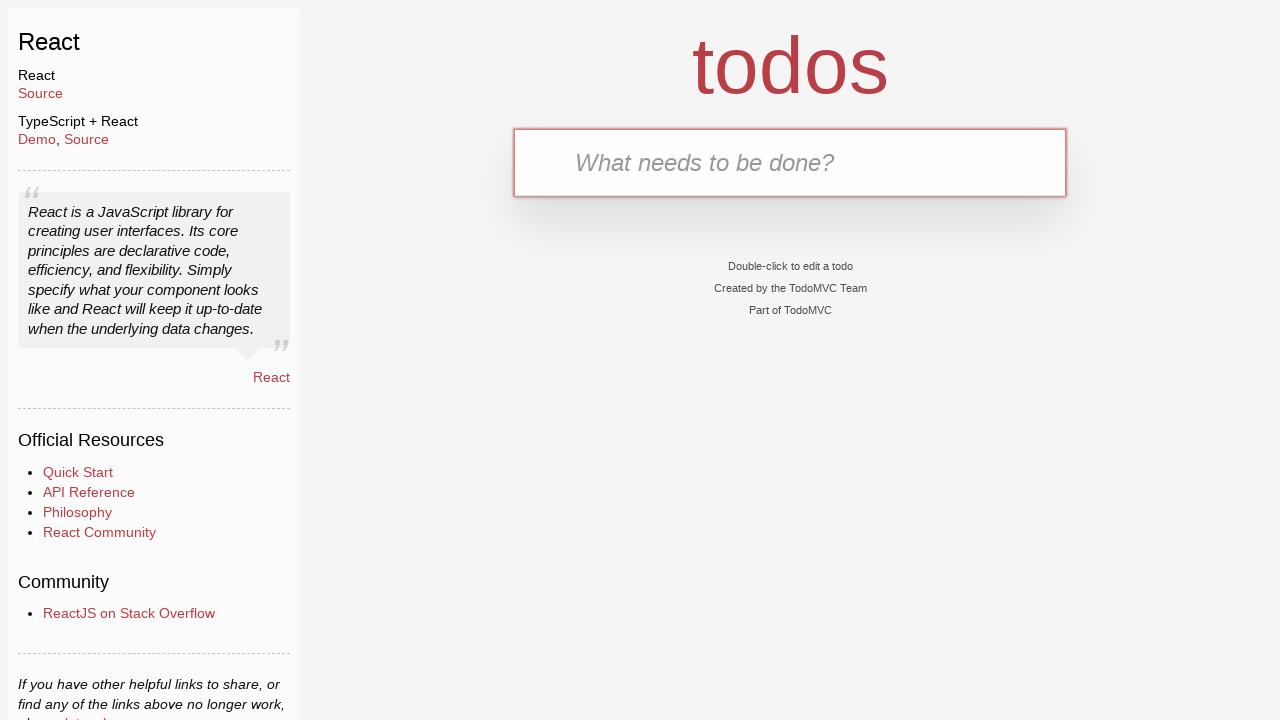

Filled todo input with 'ToDo0' on input.new-todo
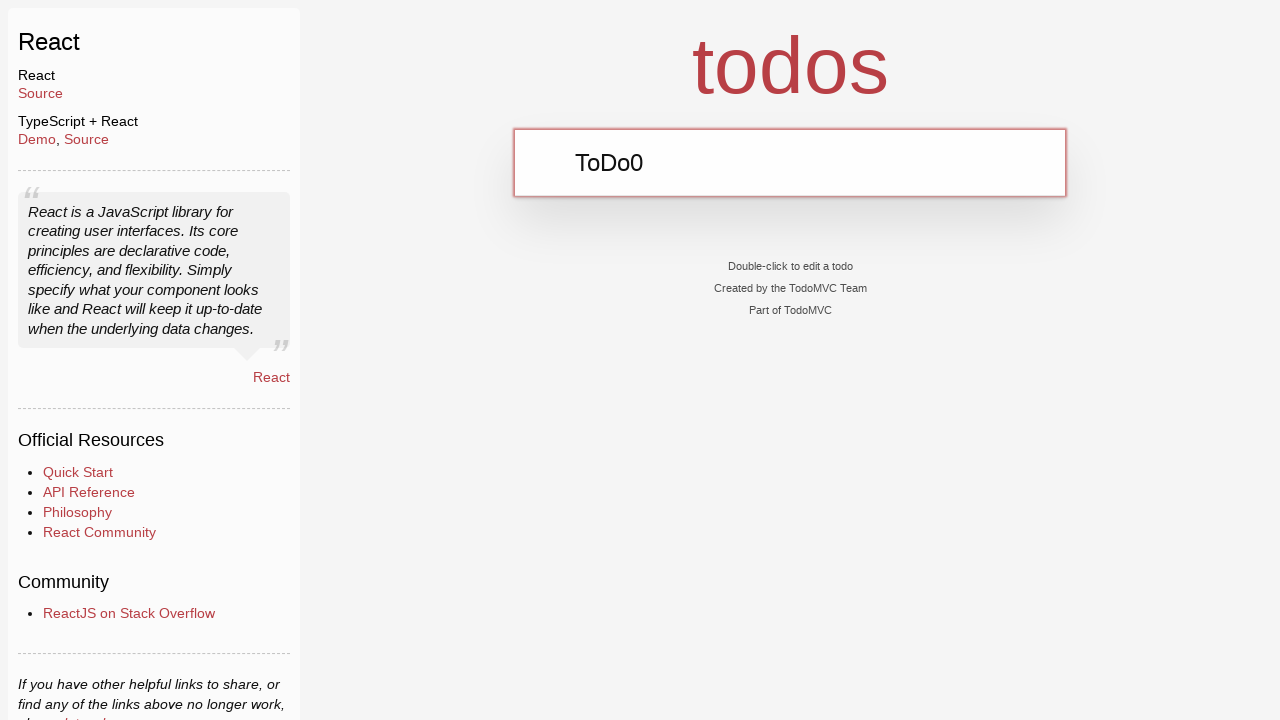

Pressed Enter to create todo item 1 on input.new-todo
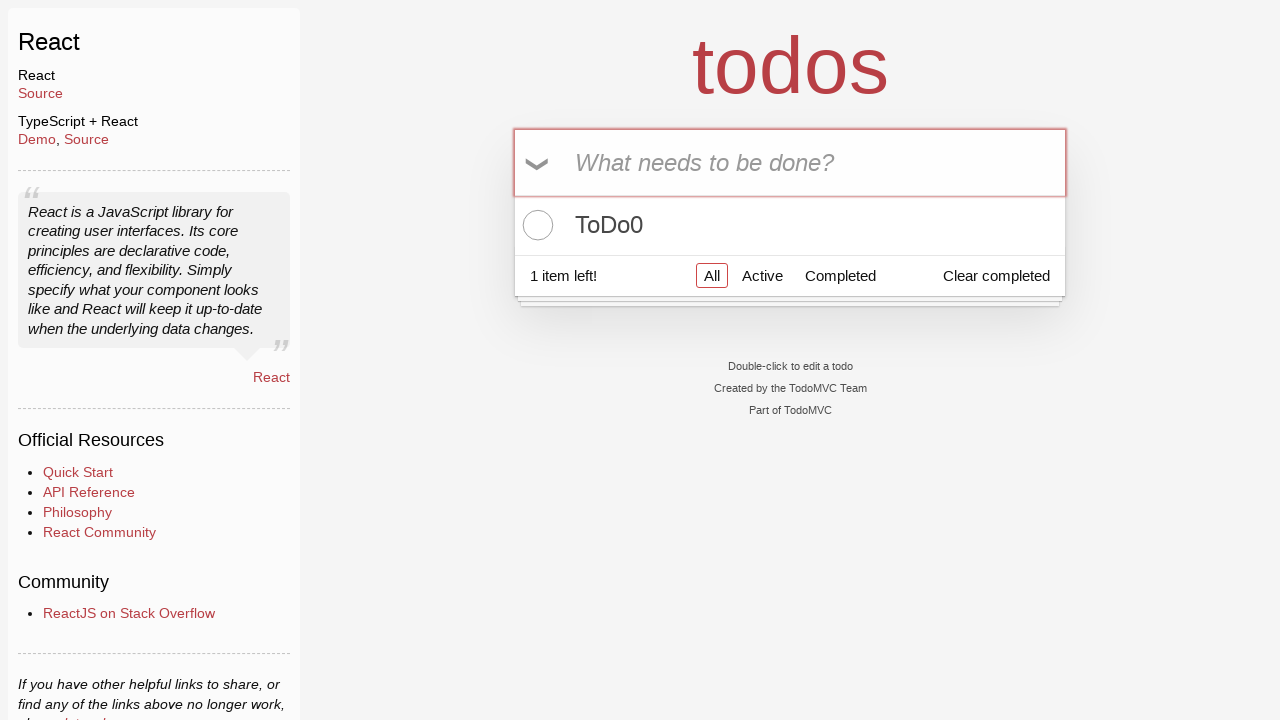

Filled todo input with 'ToDo1' on input.new-todo
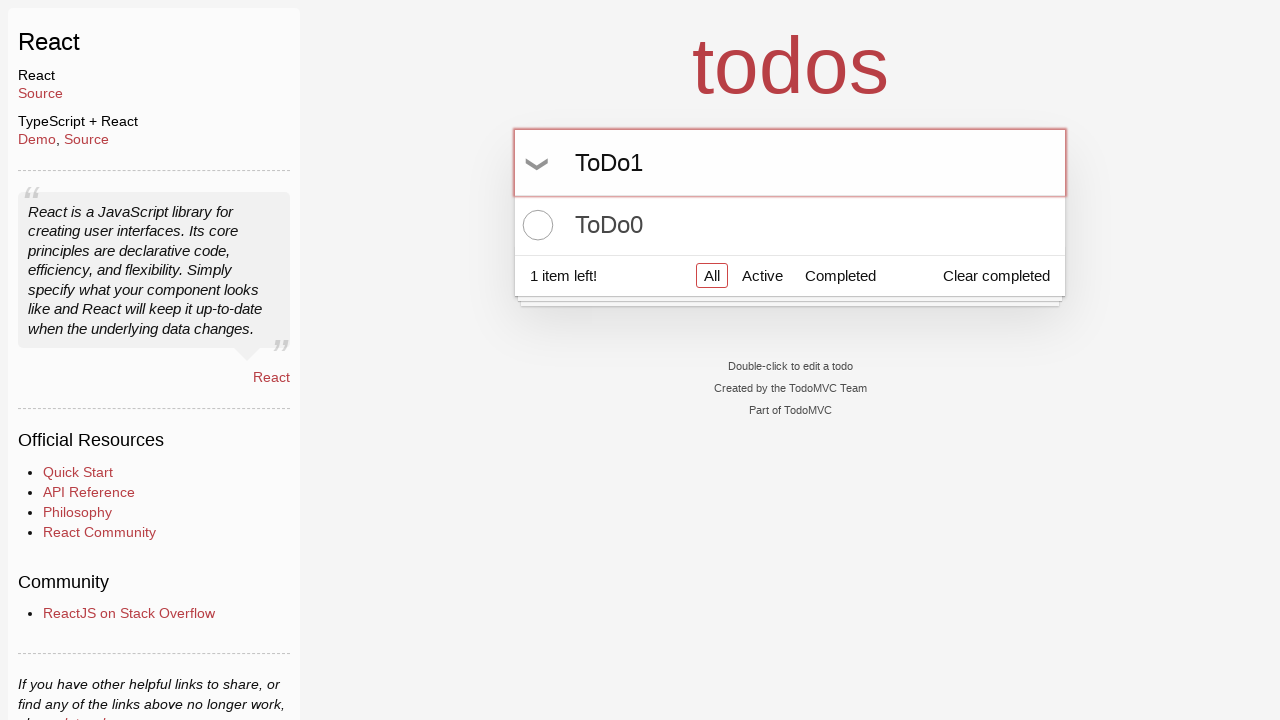

Pressed Enter to create todo item 2 on input.new-todo
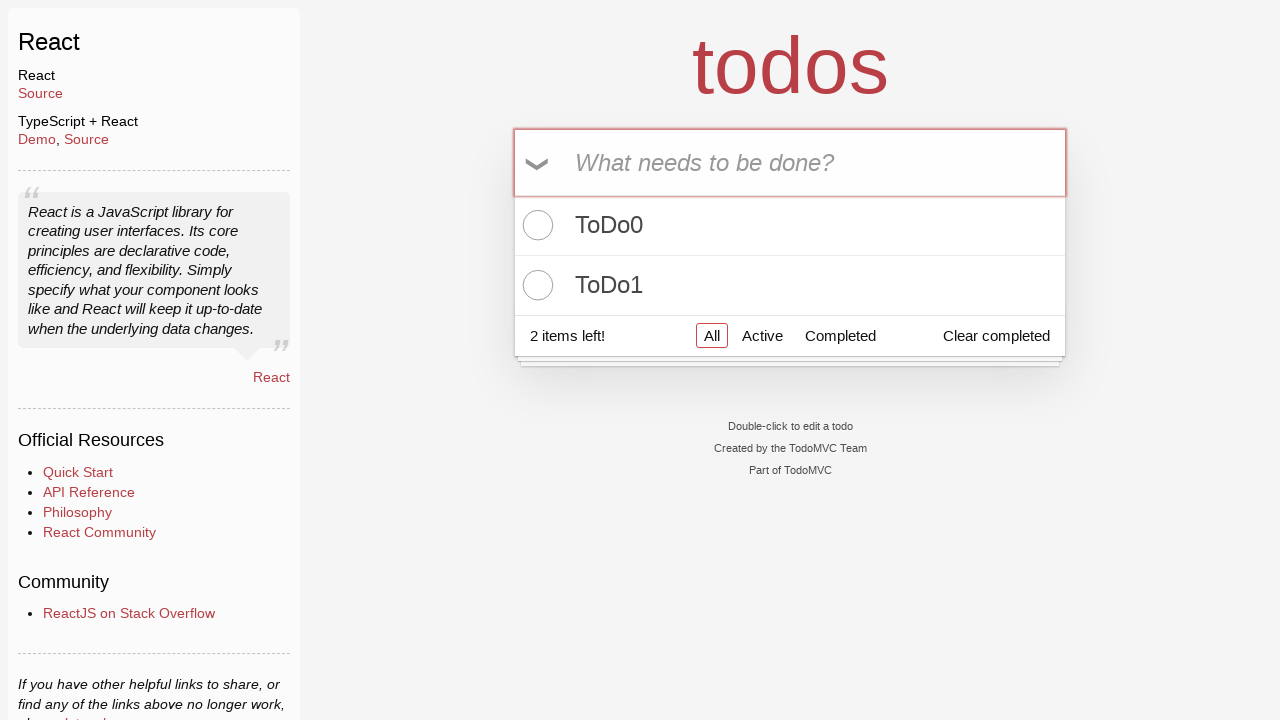

Filled todo input with 'ToDo2' on input.new-todo
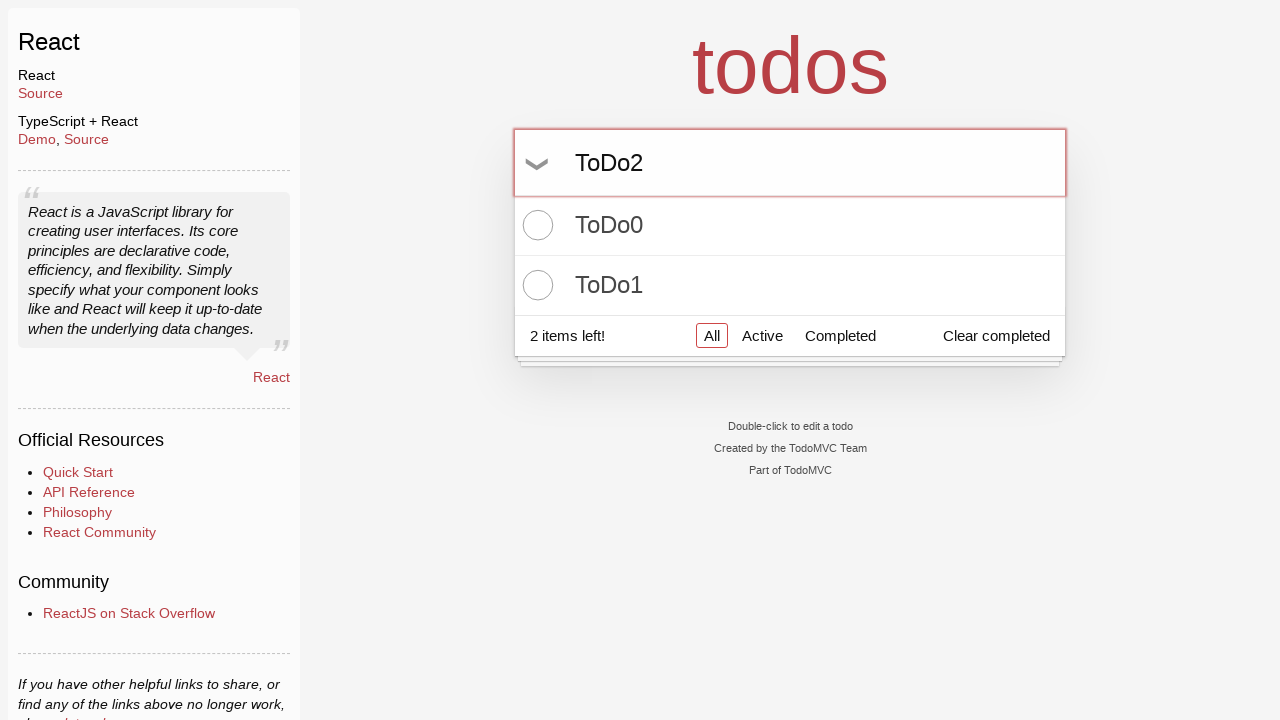

Pressed Enter to create todo item 3 on input.new-todo
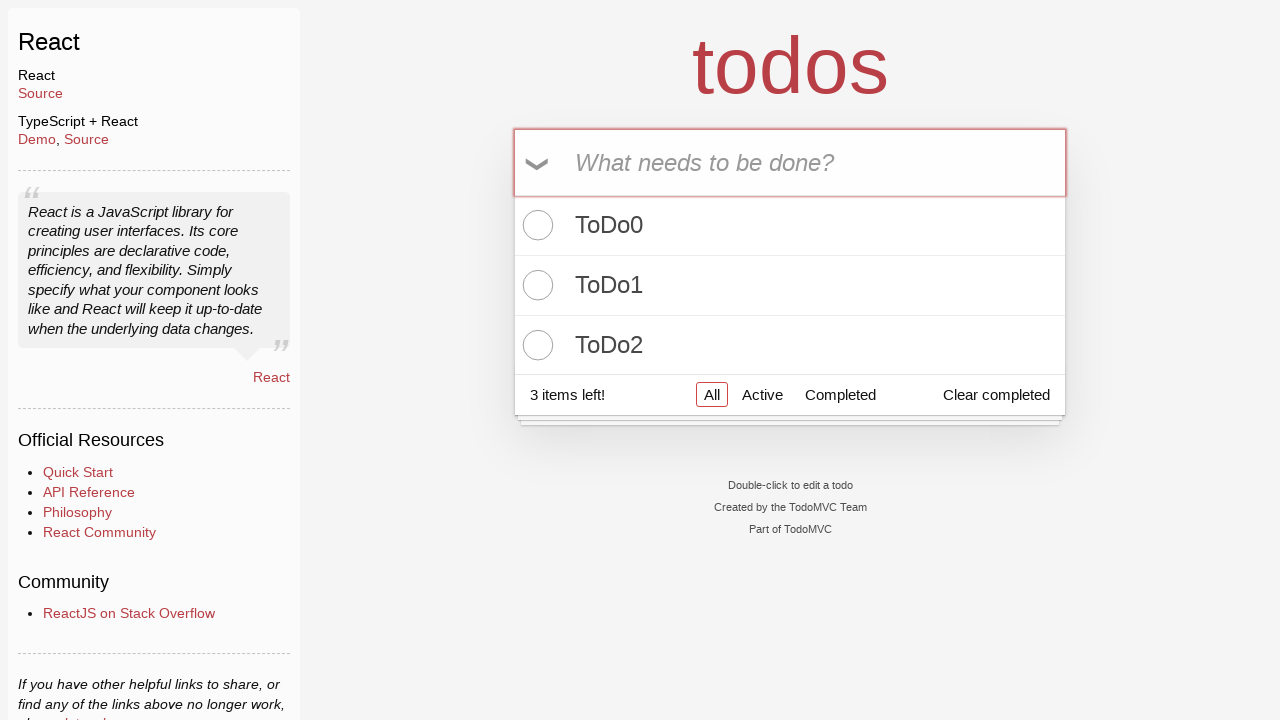

Filled todo input with 'ToDo3' on input.new-todo
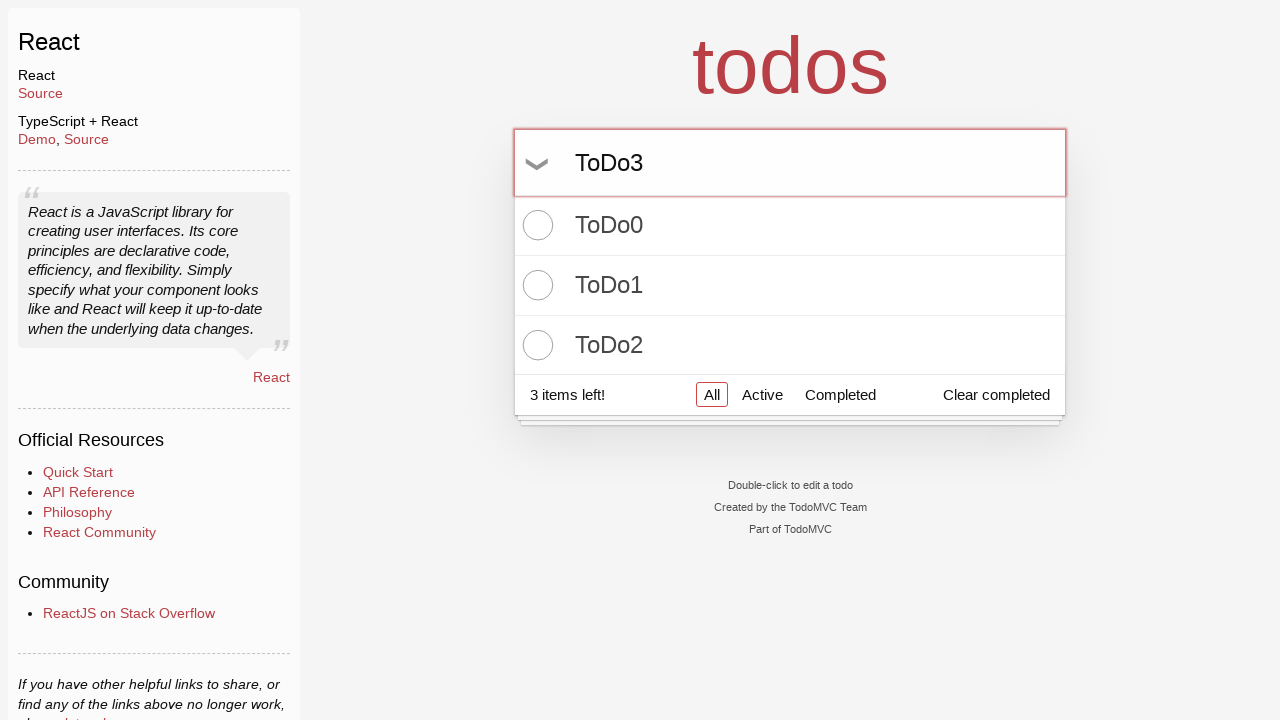

Pressed Enter to create todo item 4 on input.new-todo
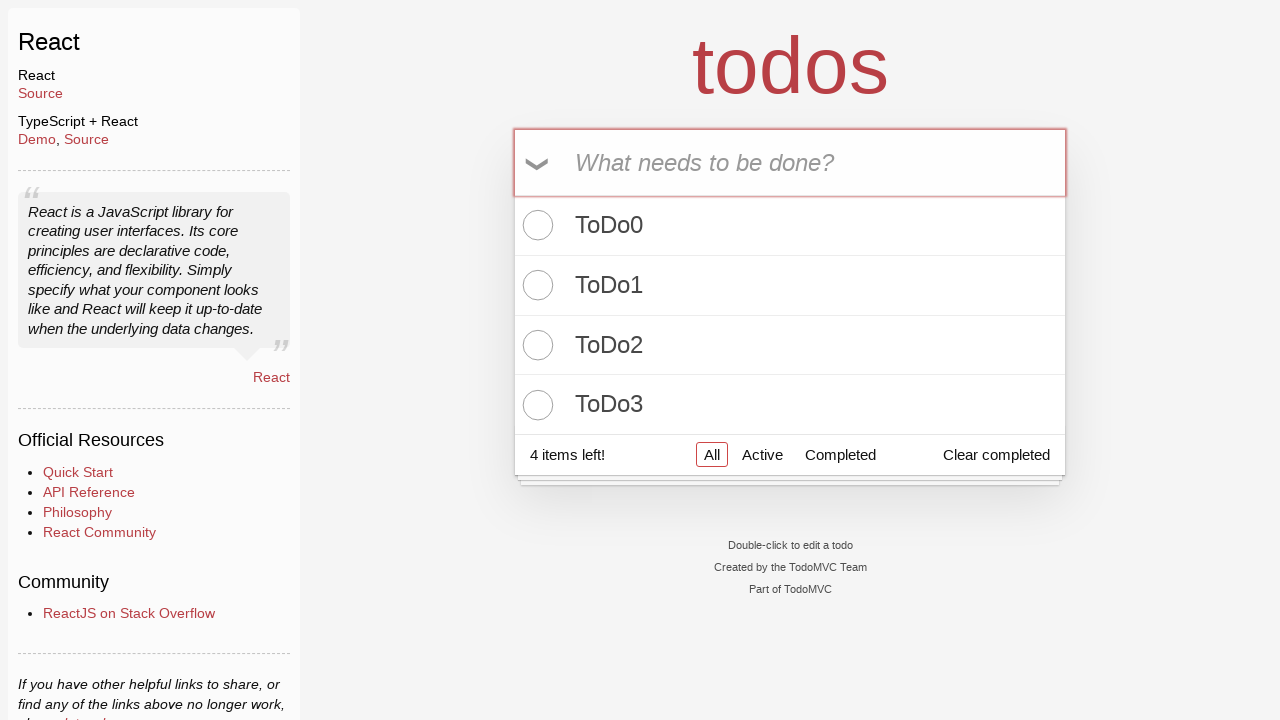

Filled todo input with 'ToDo4' on input.new-todo
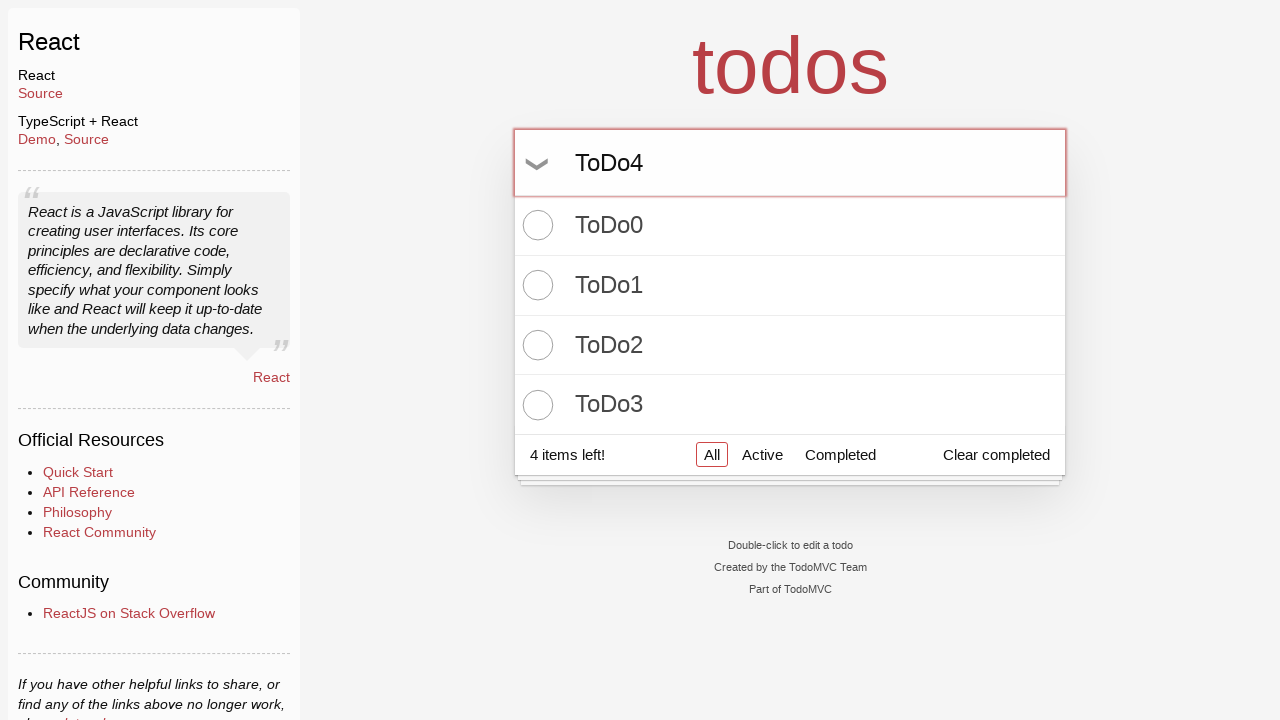

Pressed Enter to create todo item 5 on input.new-todo
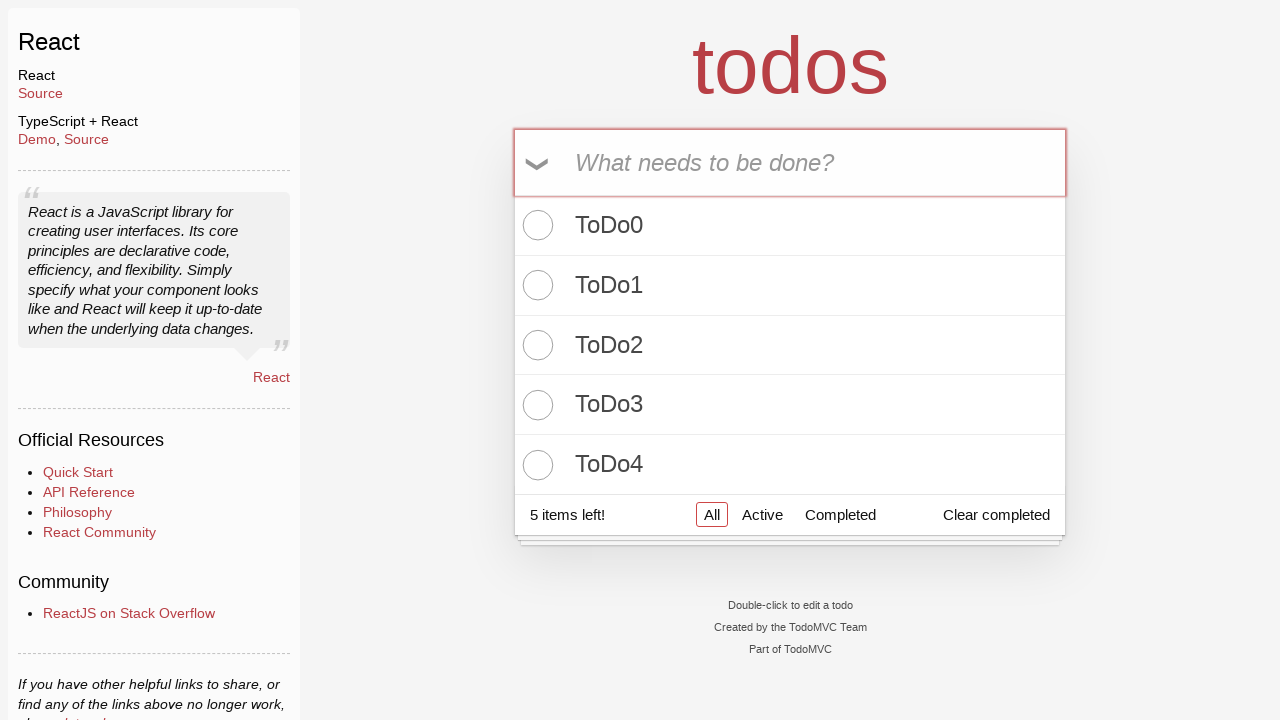

Filled todo input with 'ToDo5' on input.new-todo
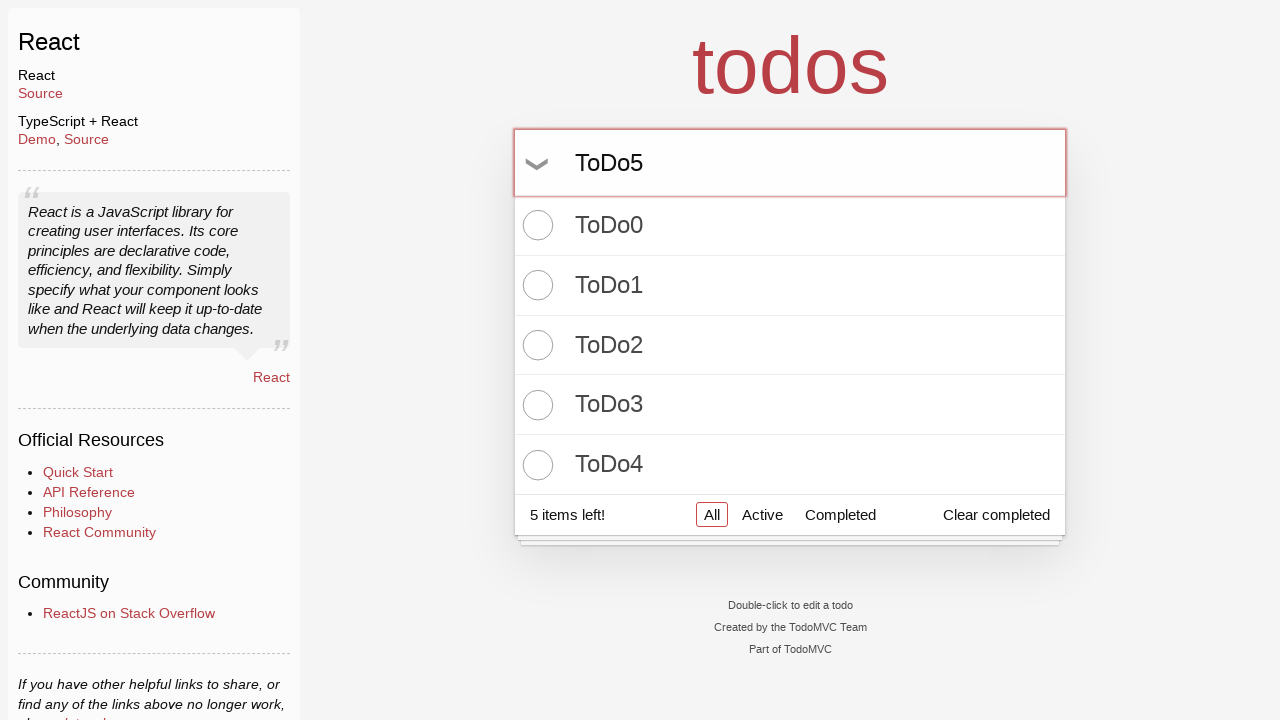

Pressed Enter to create todo item 6 on input.new-todo
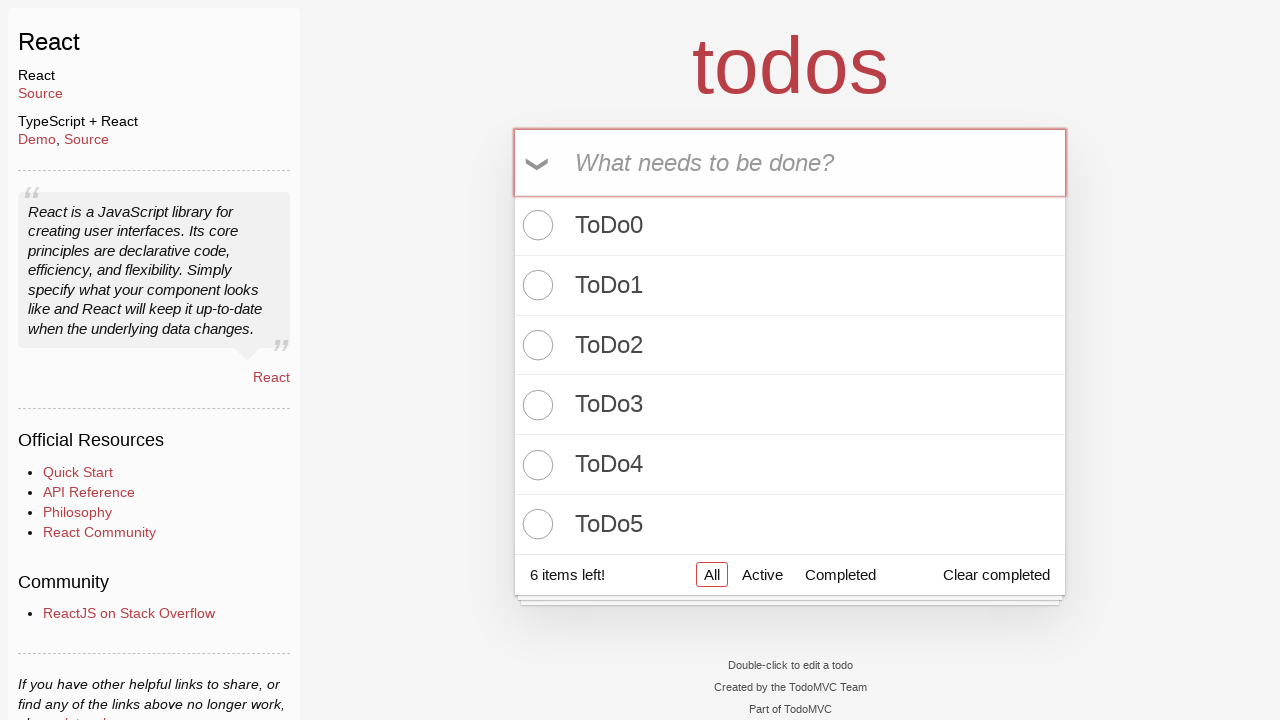

Filled todo input with 'ToDo6' on input.new-todo
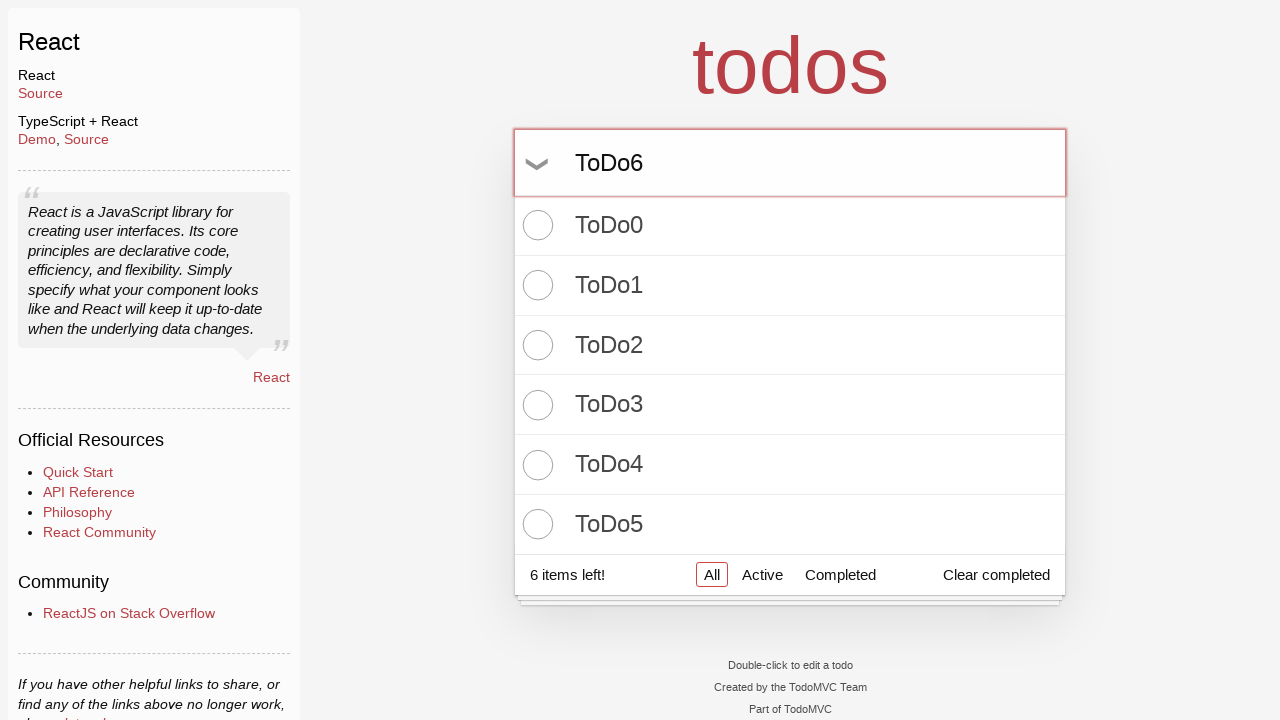

Pressed Enter to create todo item 7 on input.new-todo
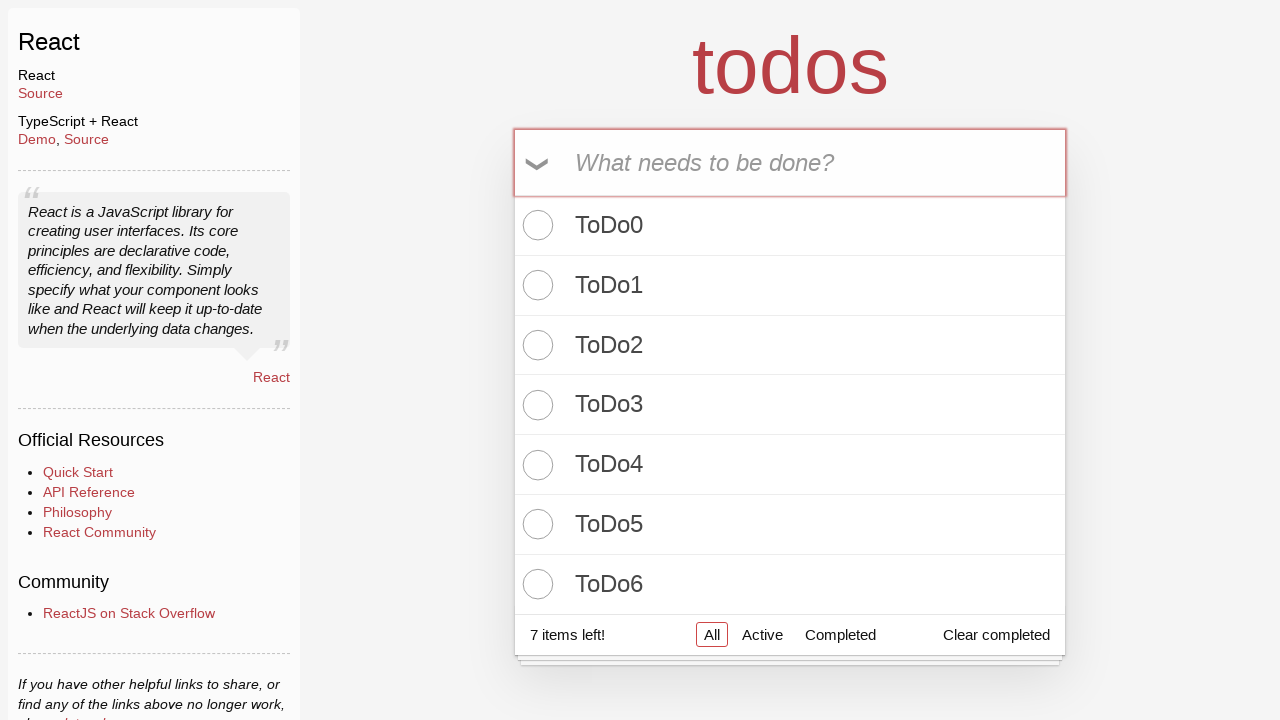

Filled todo input with 'ToDo7' on input.new-todo
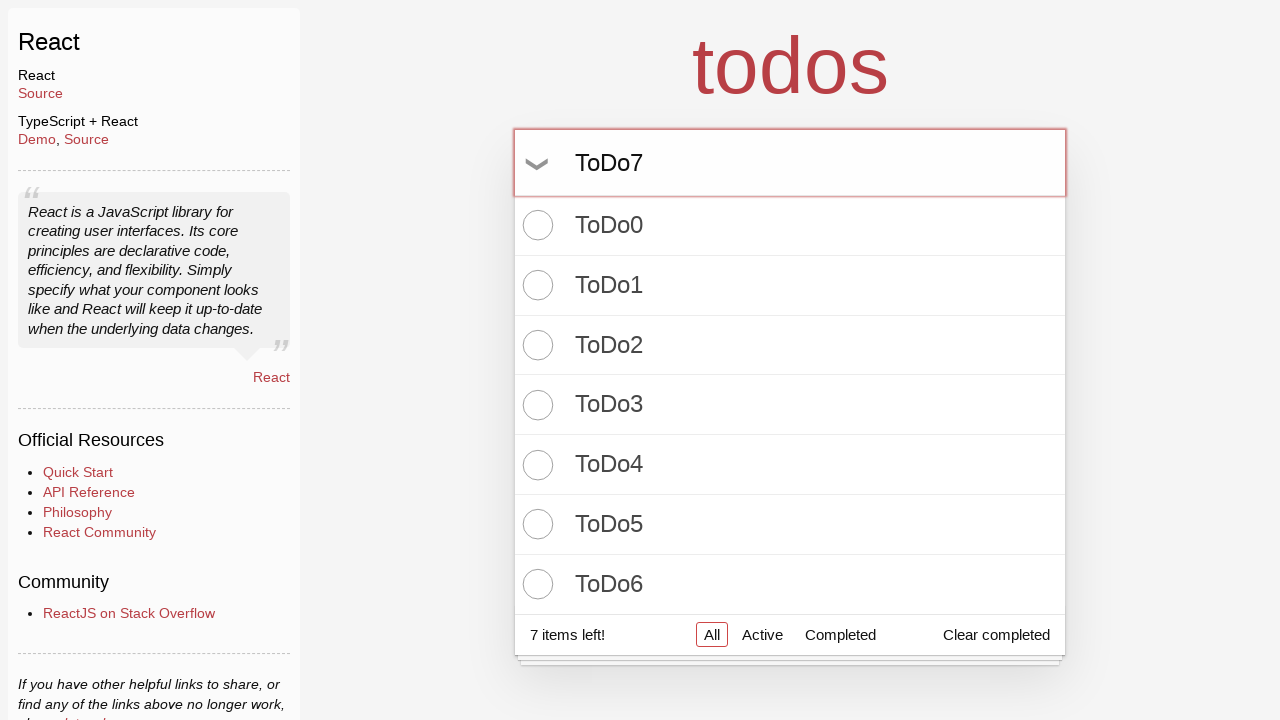

Pressed Enter to create todo item 8 on input.new-todo
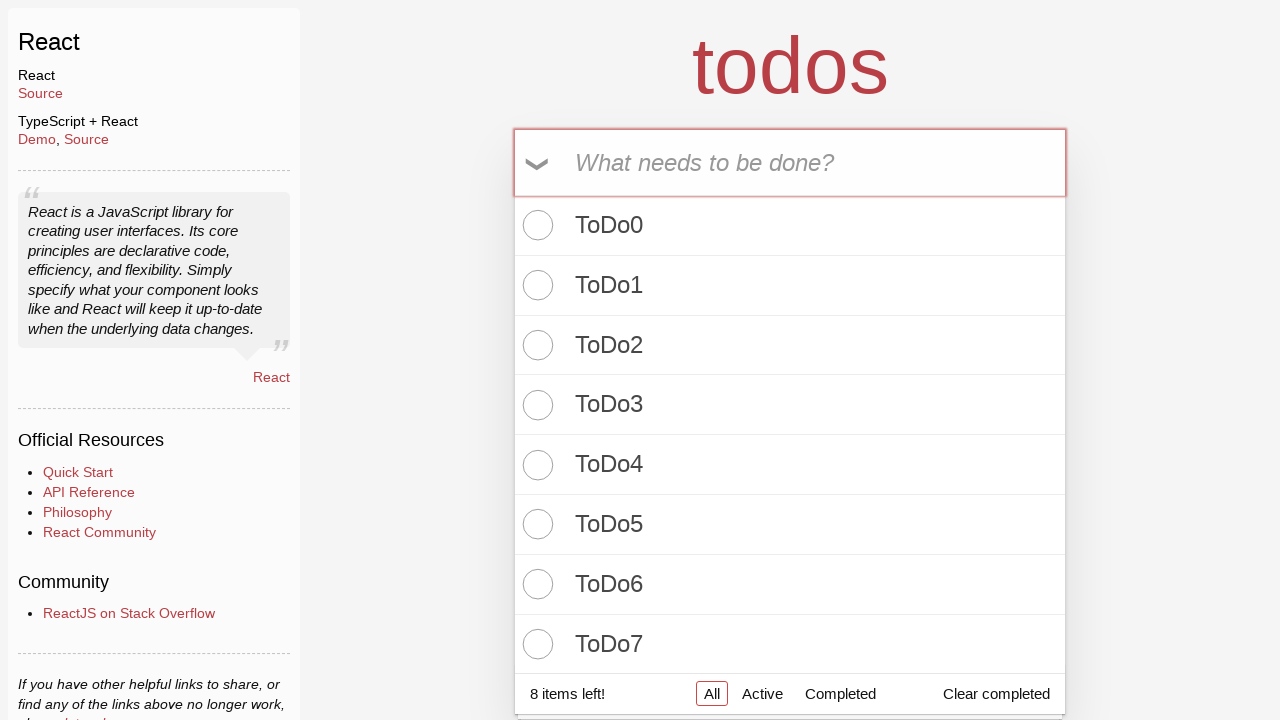

Filled todo input with 'ToDo8' on input.new-todo
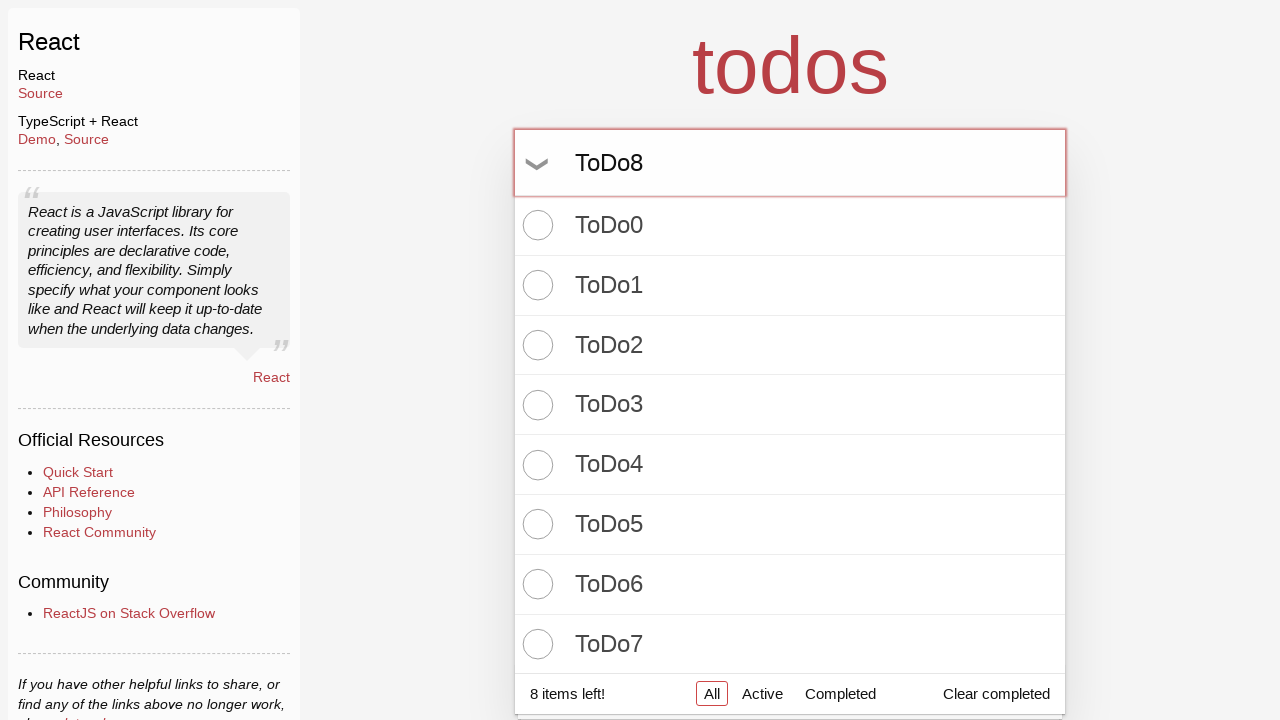

Pressed Enter to create todo item 9 on input.new-todo
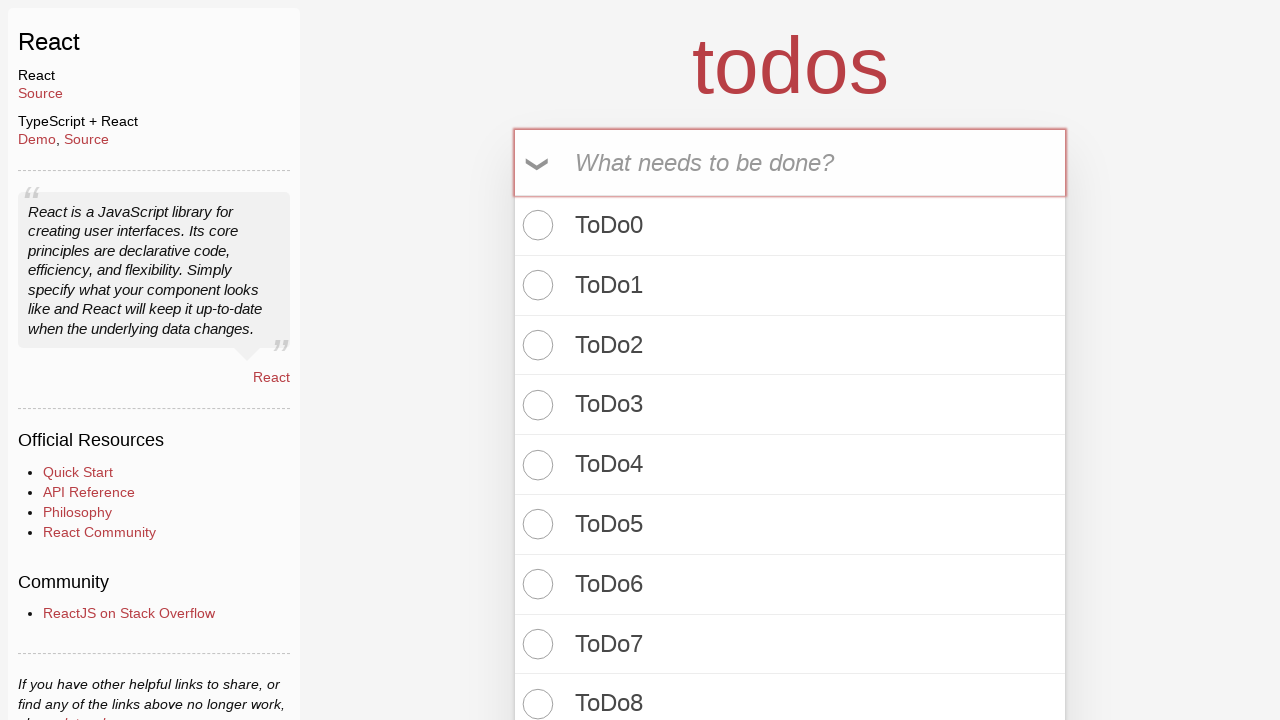

Filled todo input with 'ToDo9' on input.new-todo
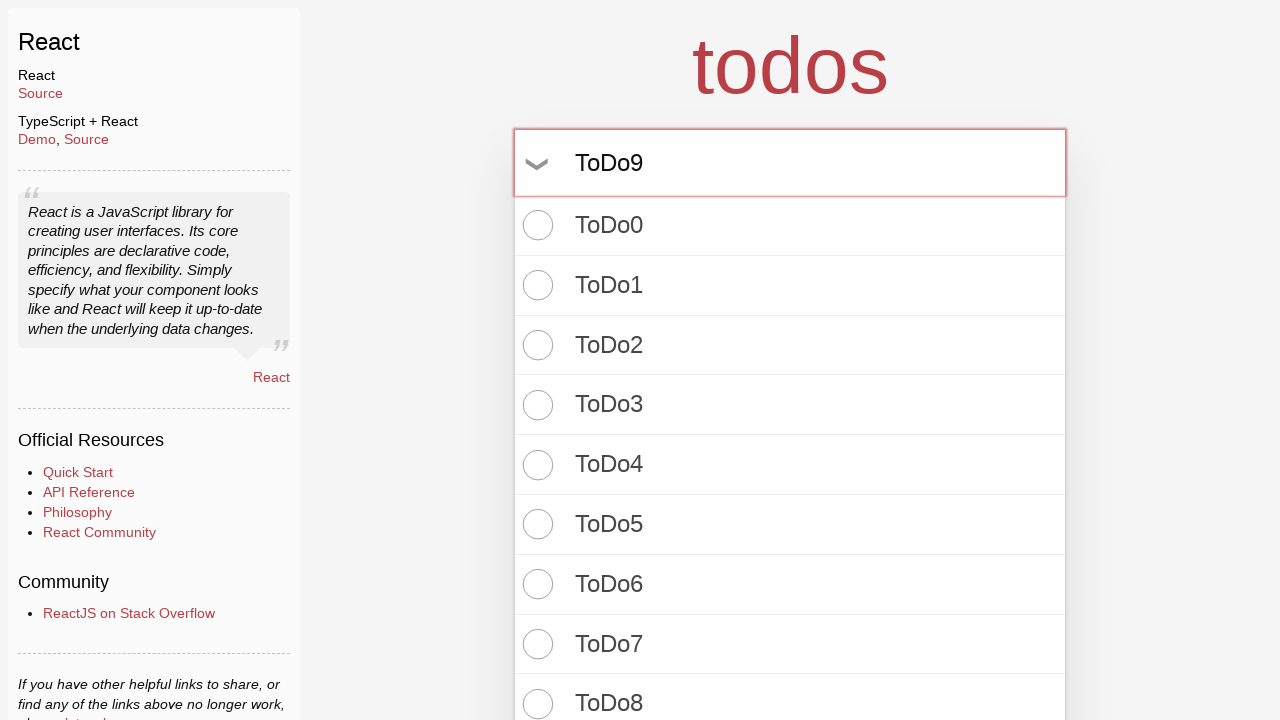

Pressed Enter to create todo item 10 on input.new-todo
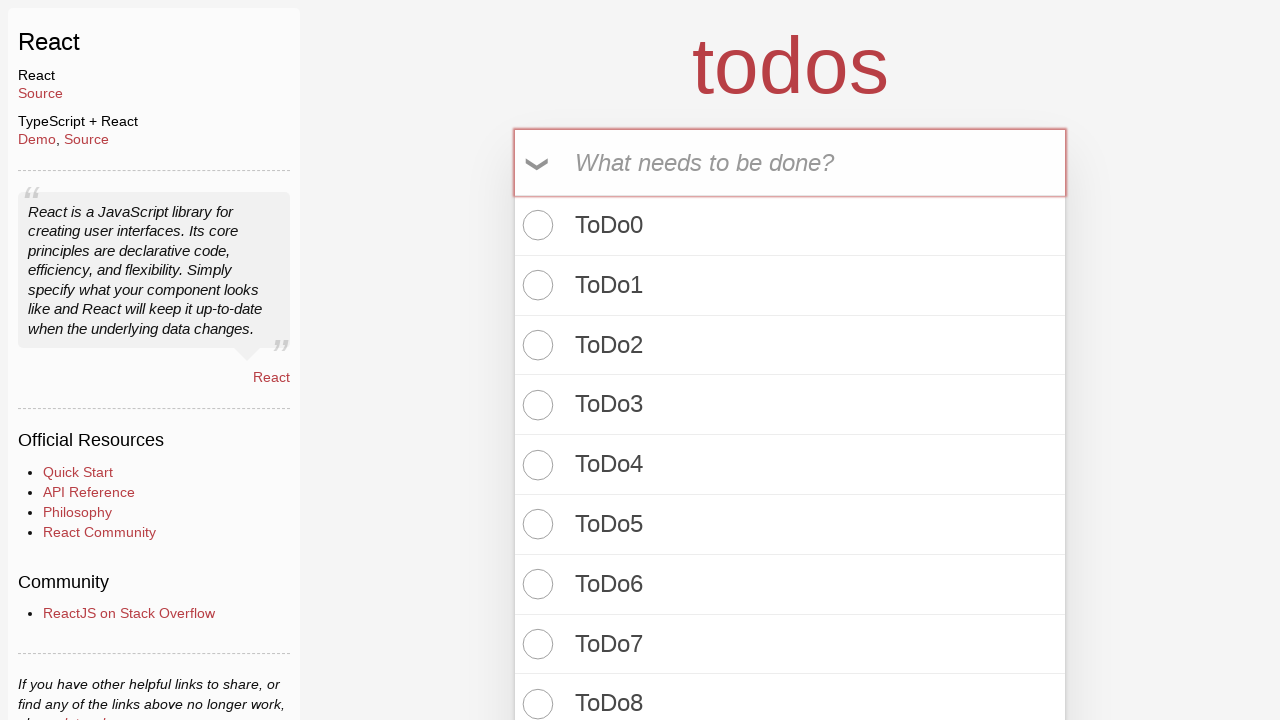

Clicked toggle-all button to mark all todos as completed at (539, 163) on input.toggle-all
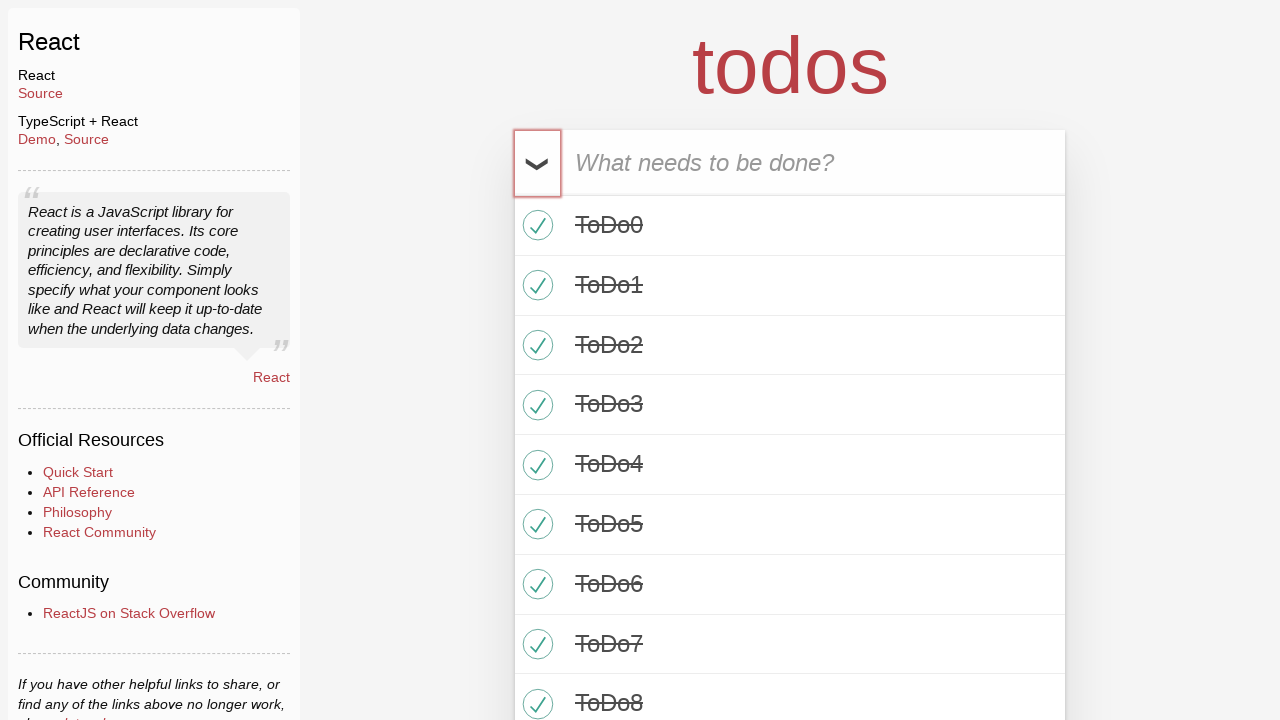

Clicked toggle-all button to mark all todos as active at (539, 163) on input.toggle-all
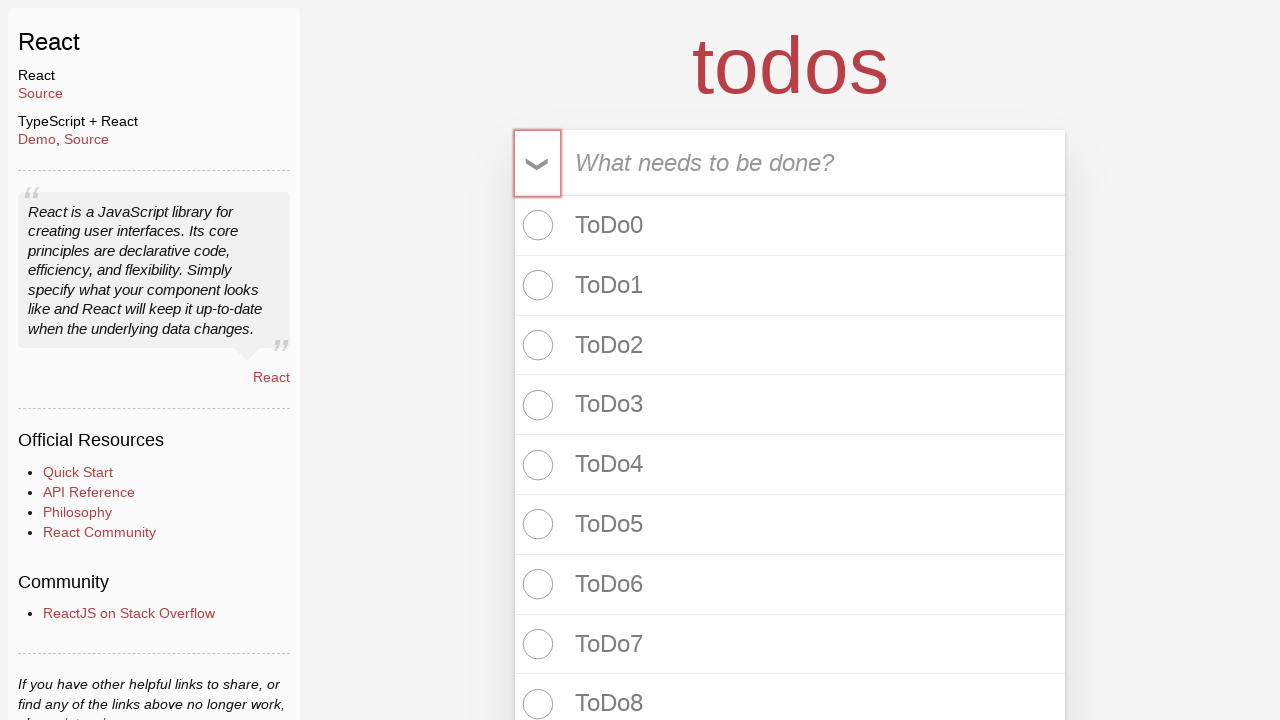

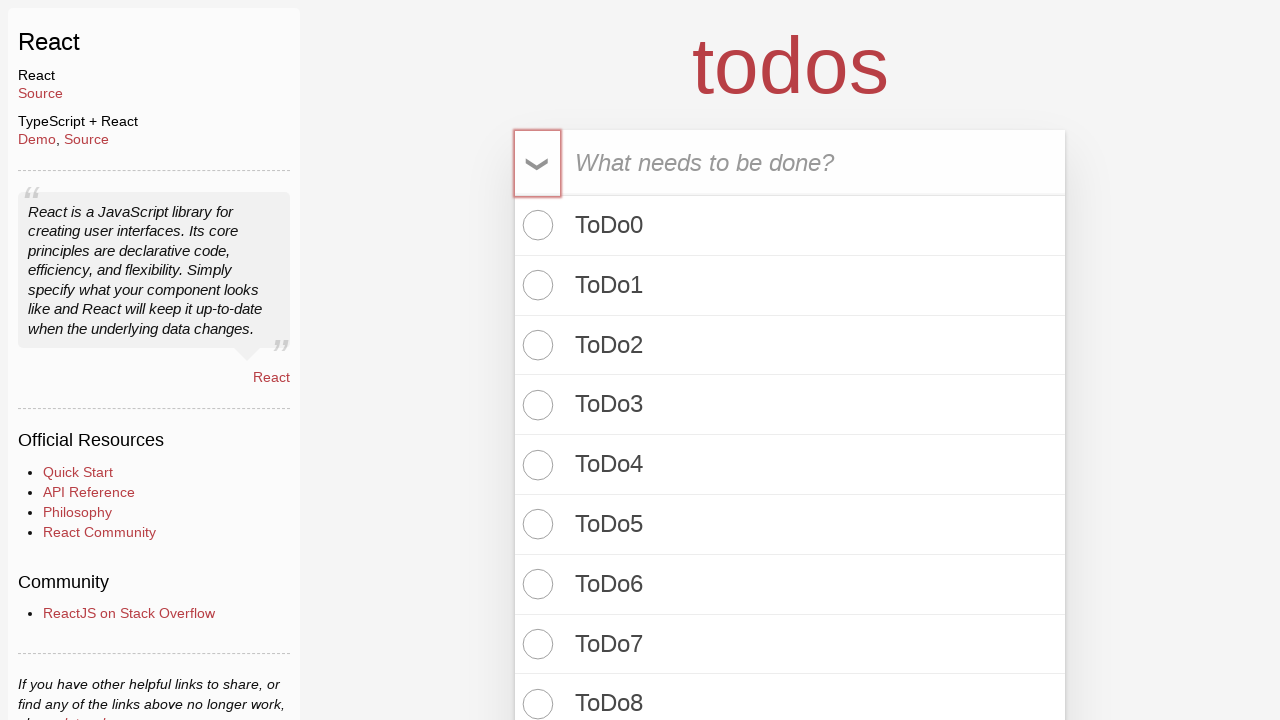